Tests basic browser navigation commands (refresh, back, forward) and window management operations (maximize, fullscreen, minimize) on a demo website.

Starting URL: https://opensource-demo.orangehrmlive.com/web/index.php/auth/login

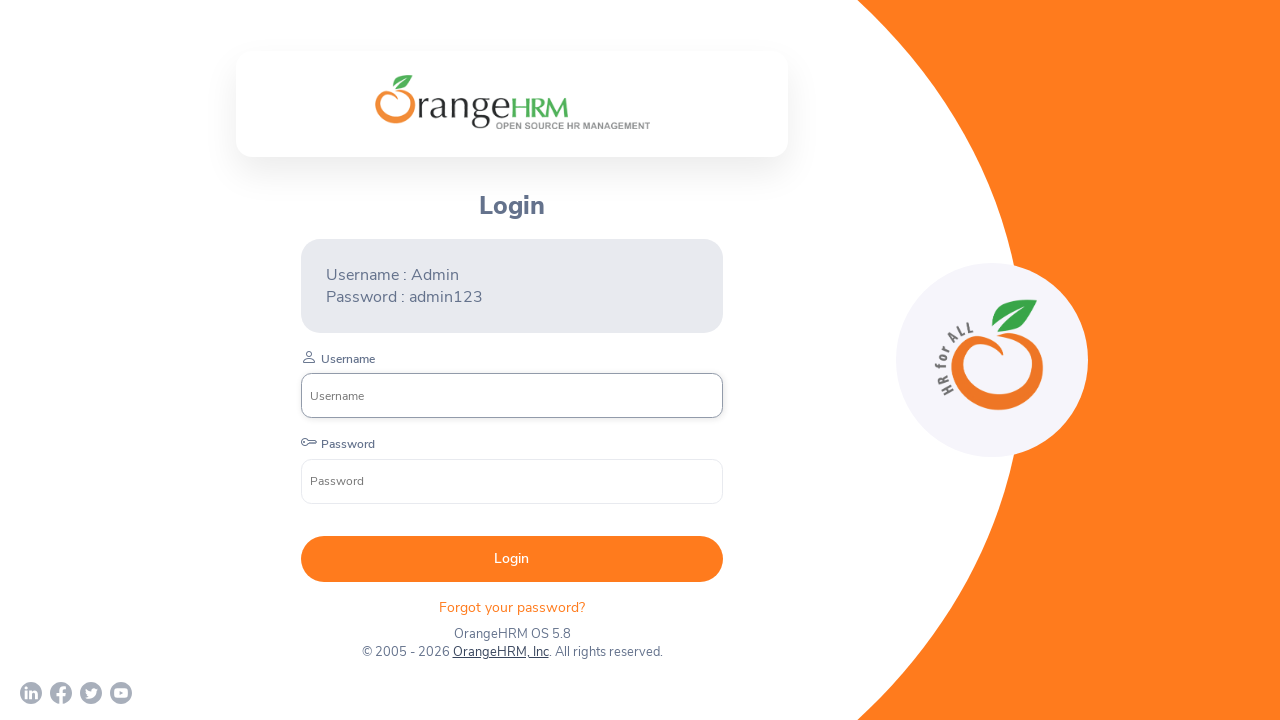

Refreshed the page
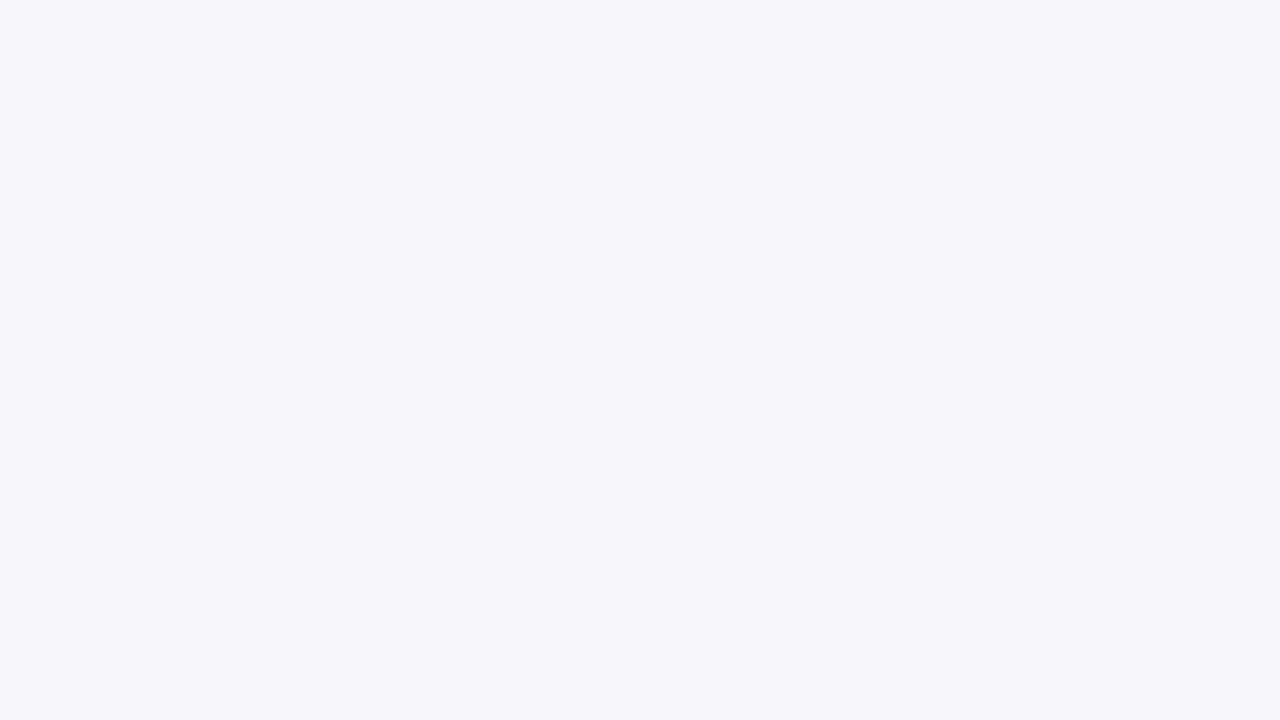

Navigated back using browser back button
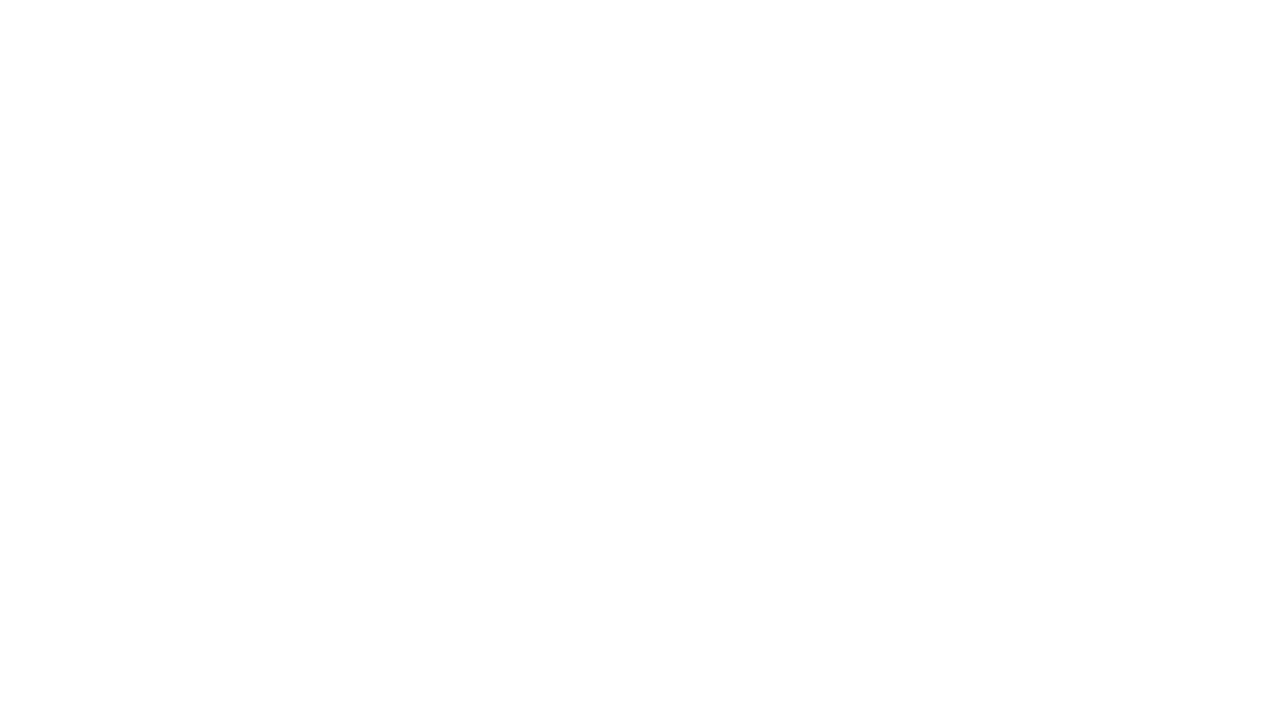

Navigated forward using browser forward button
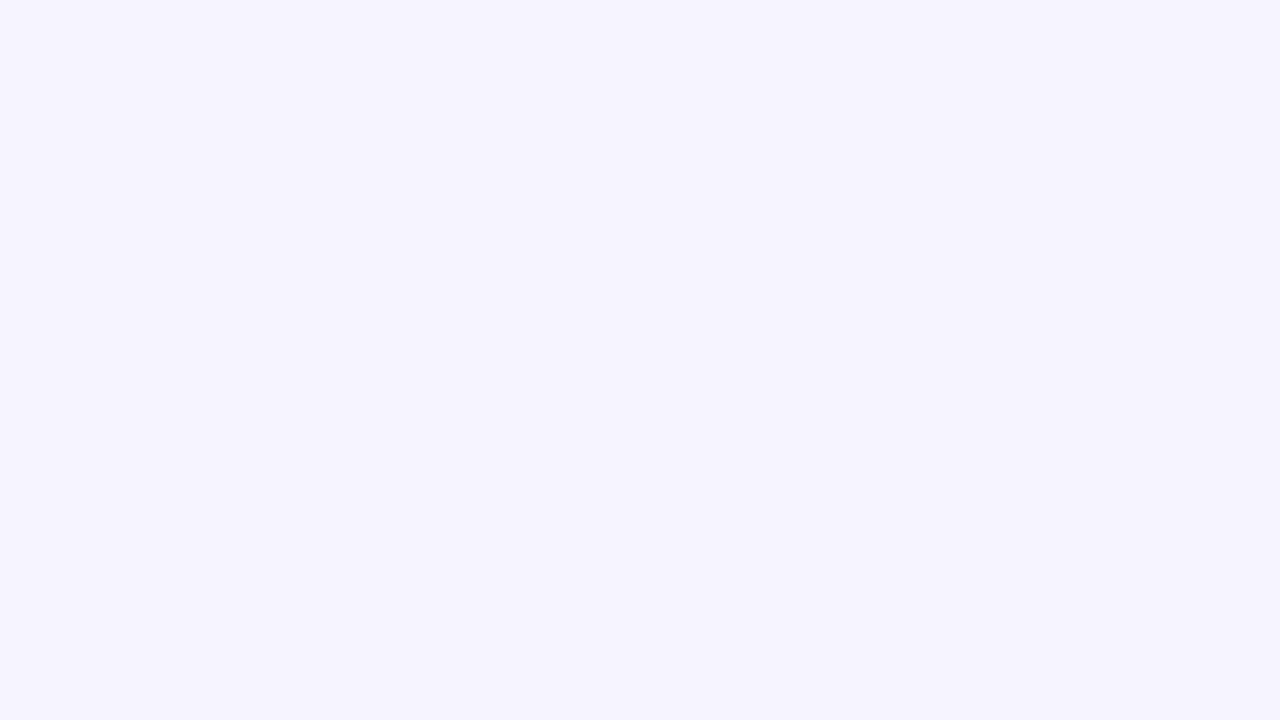

Set viewport to 1920x1080 to simulate window maximize
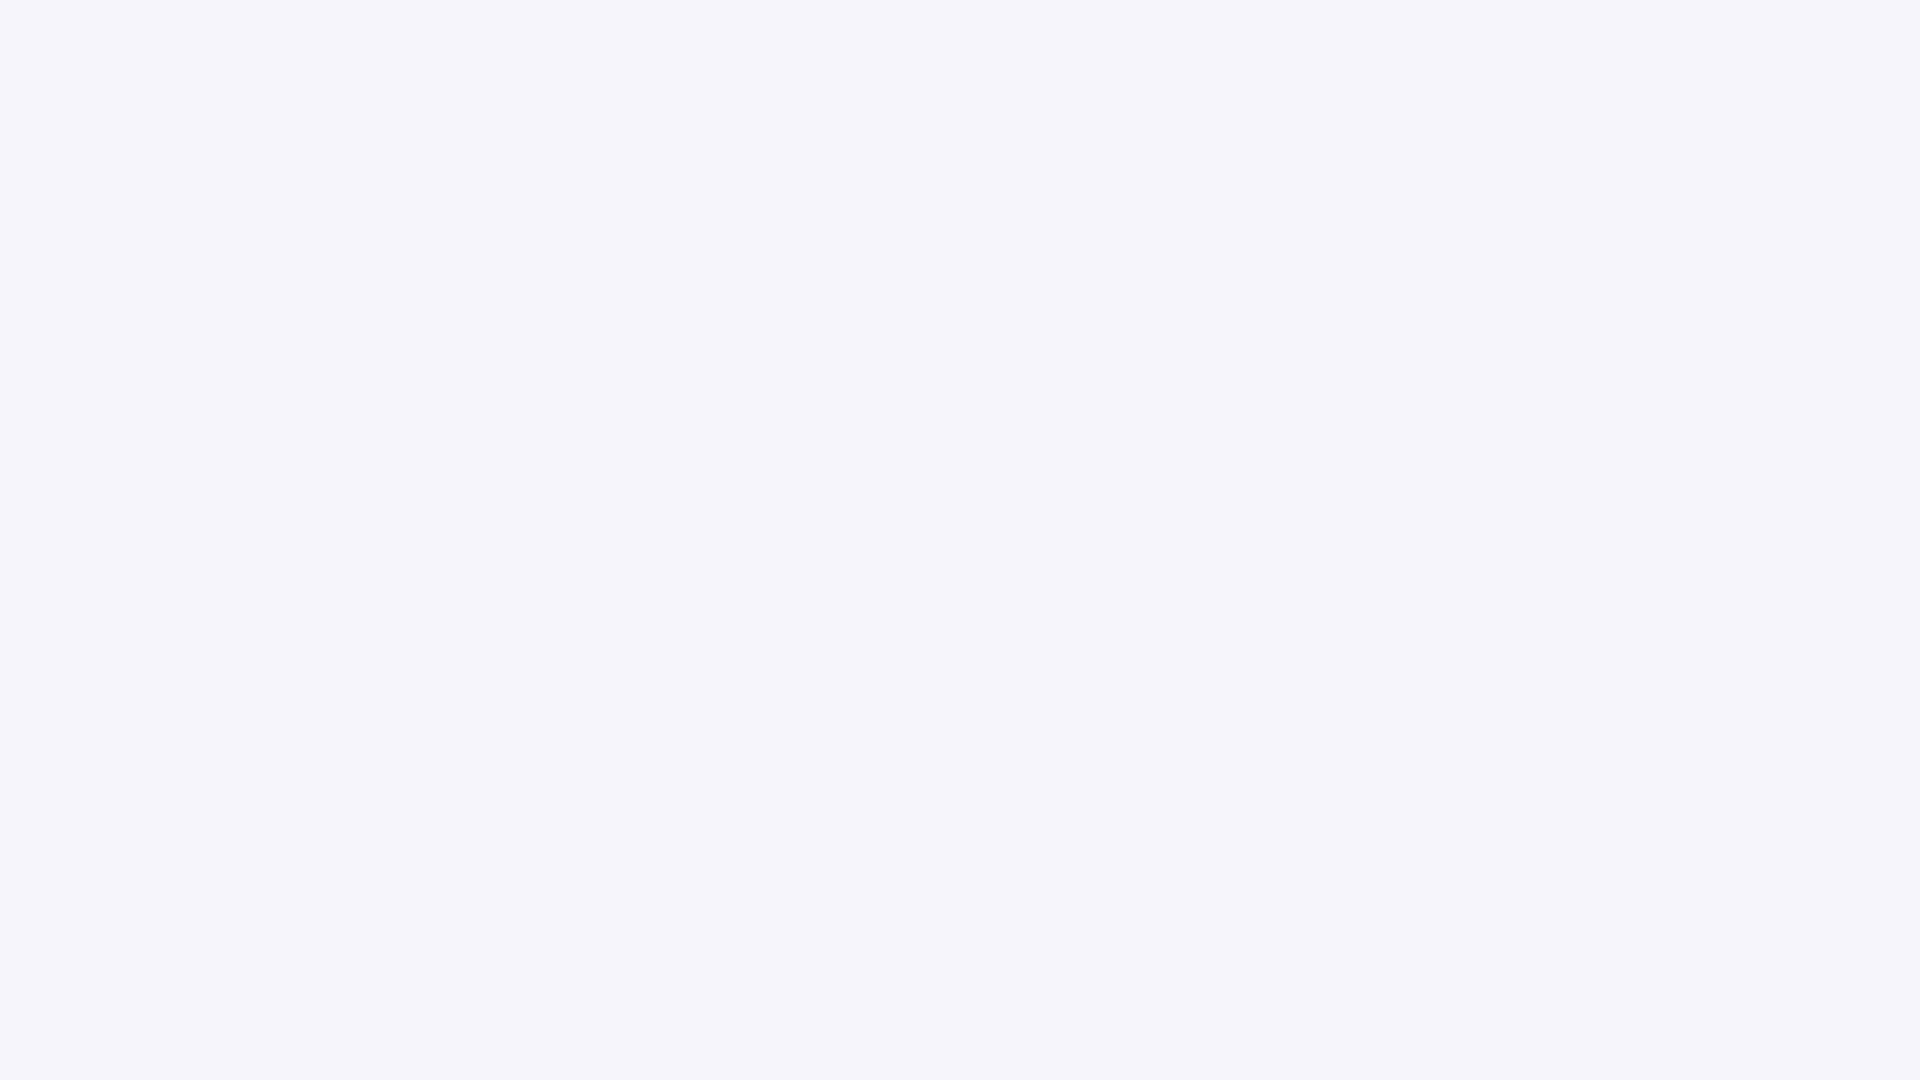

Set viewport to 1920x1080 to simulate fullscreen
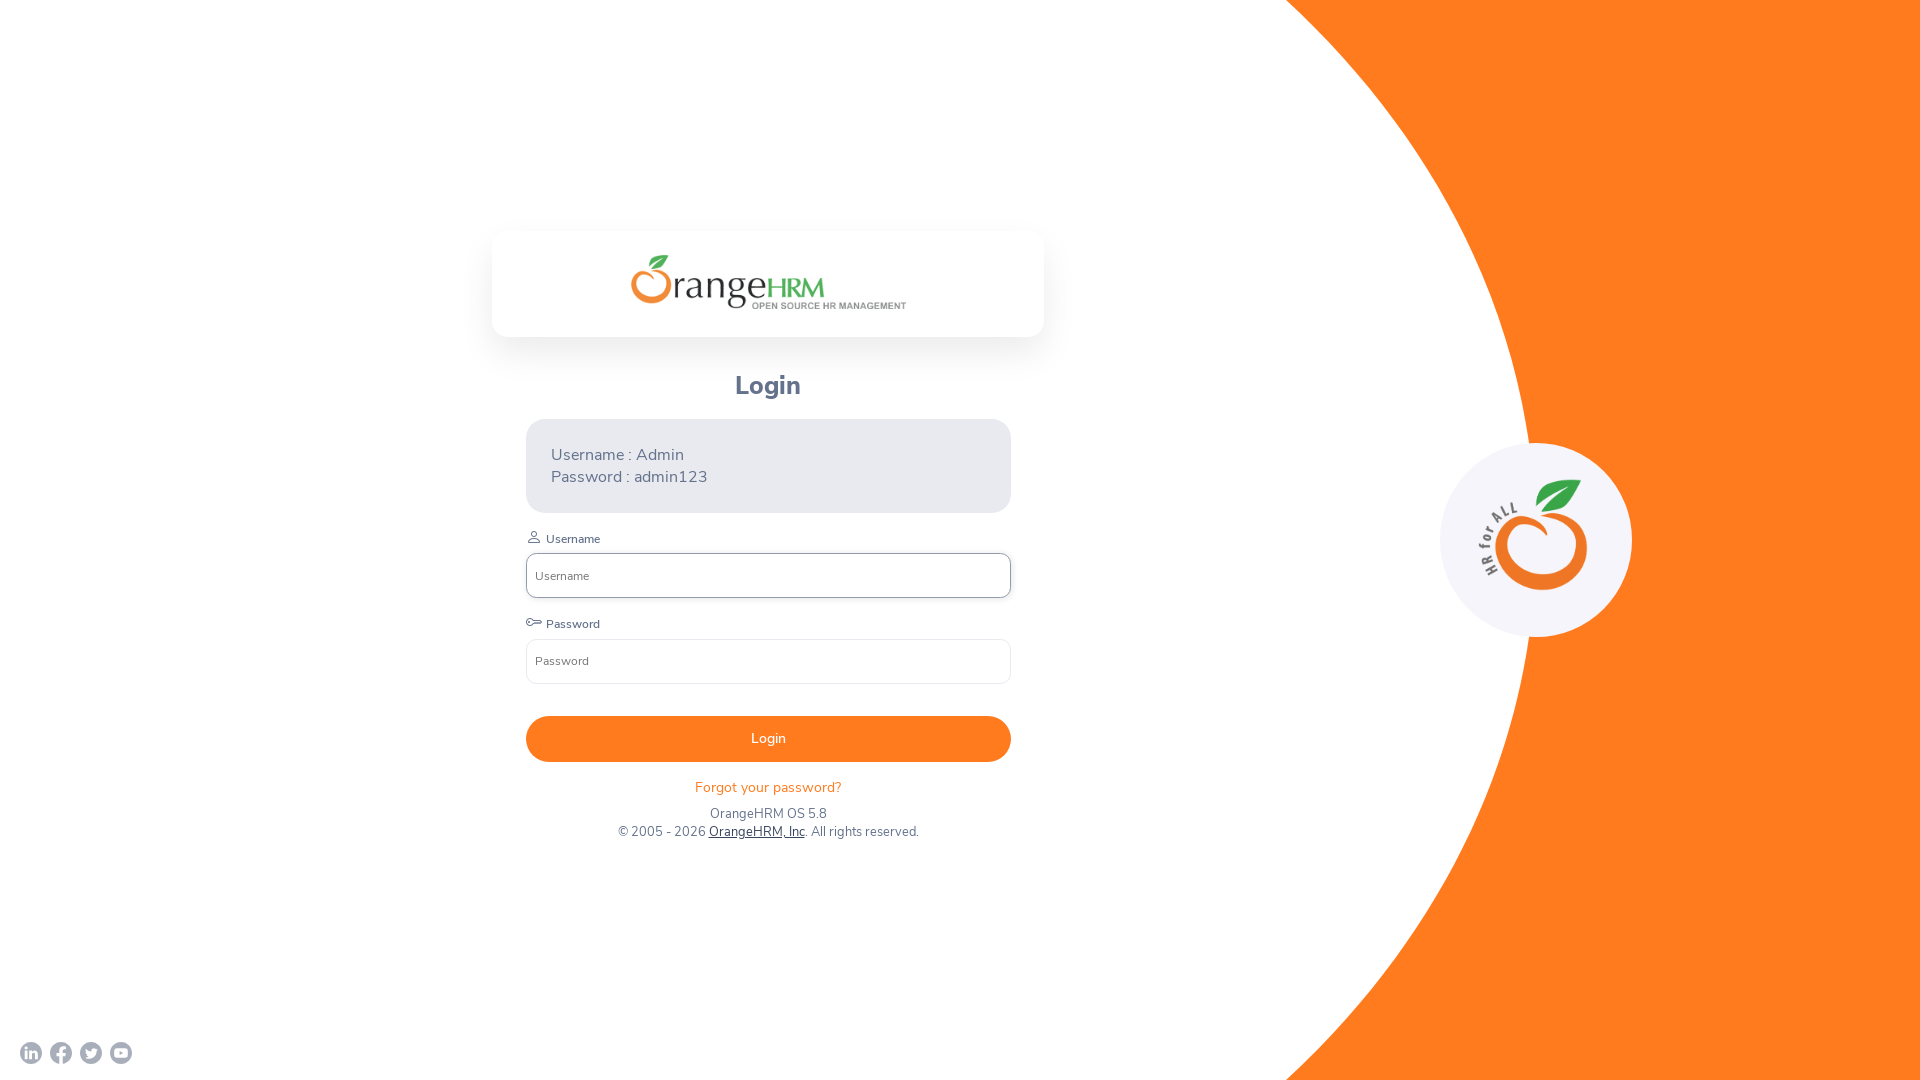

Waited 500ms to observe page state
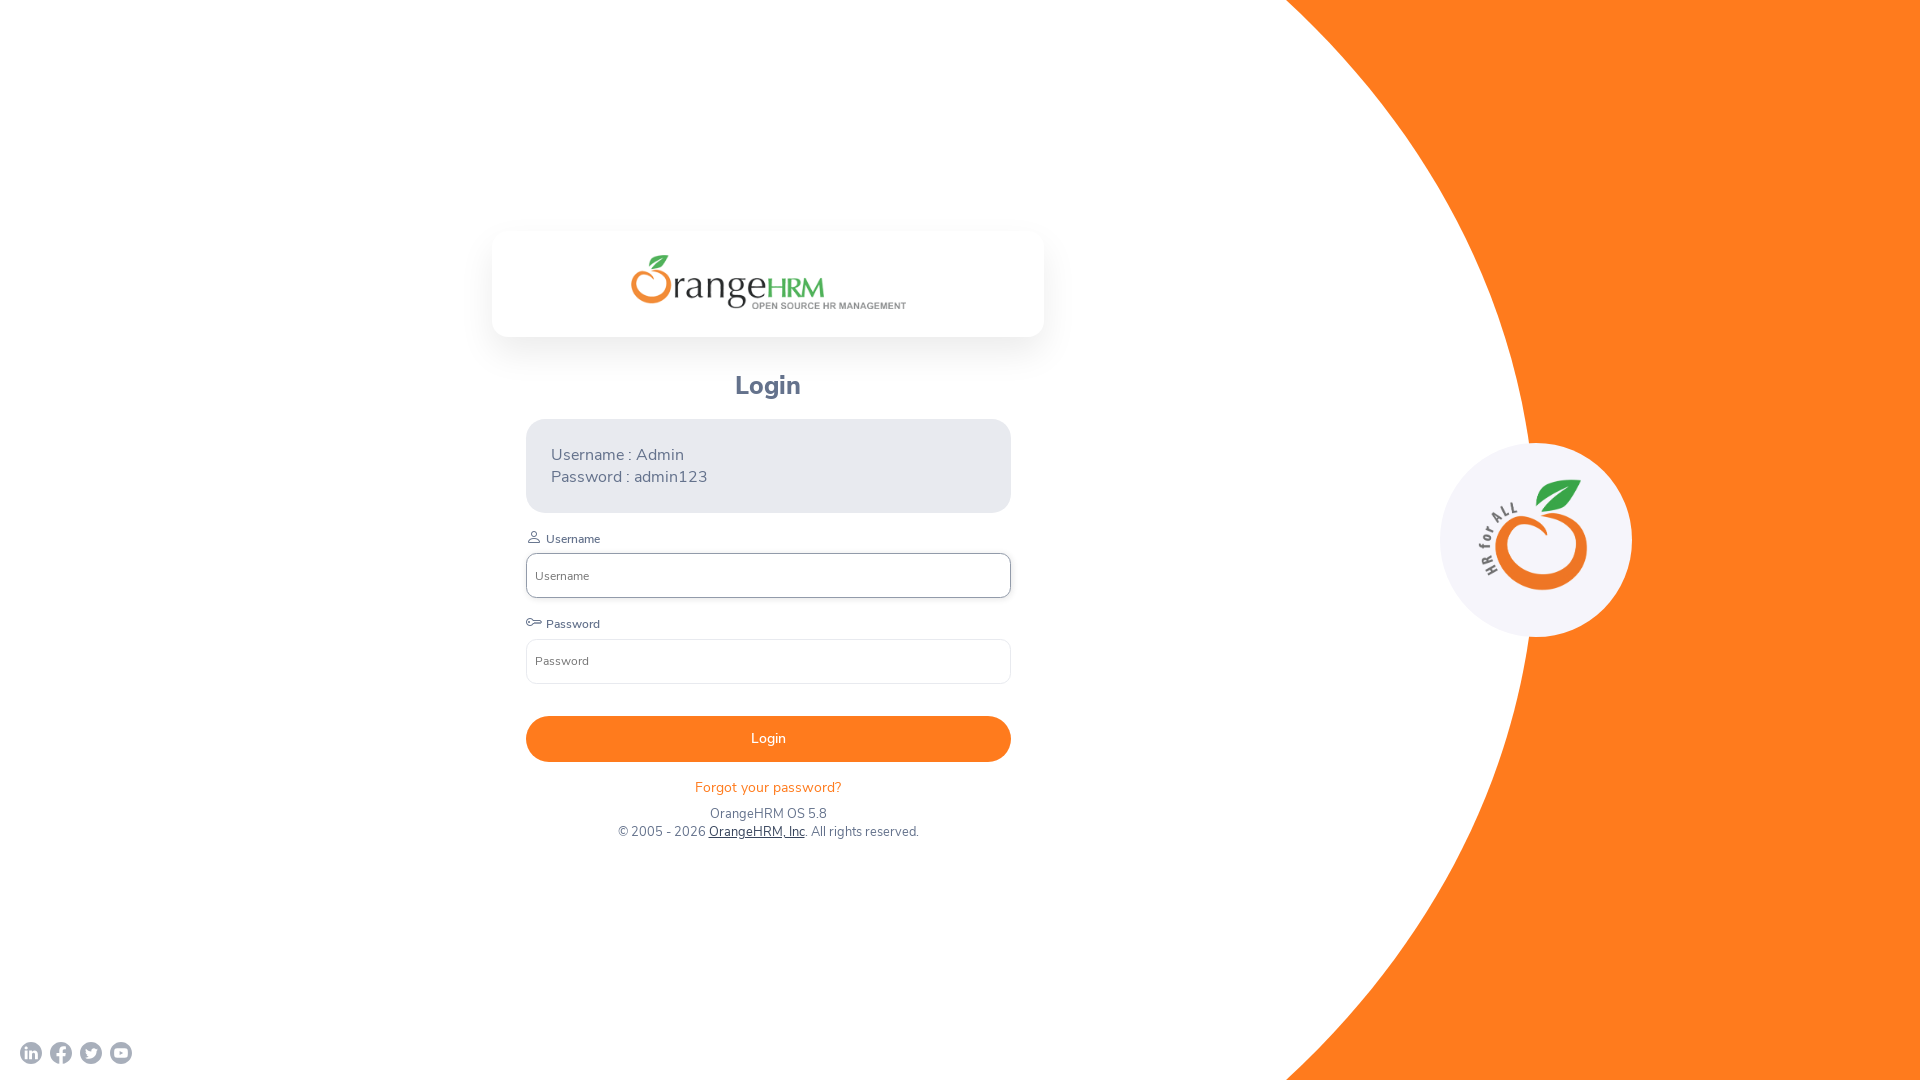

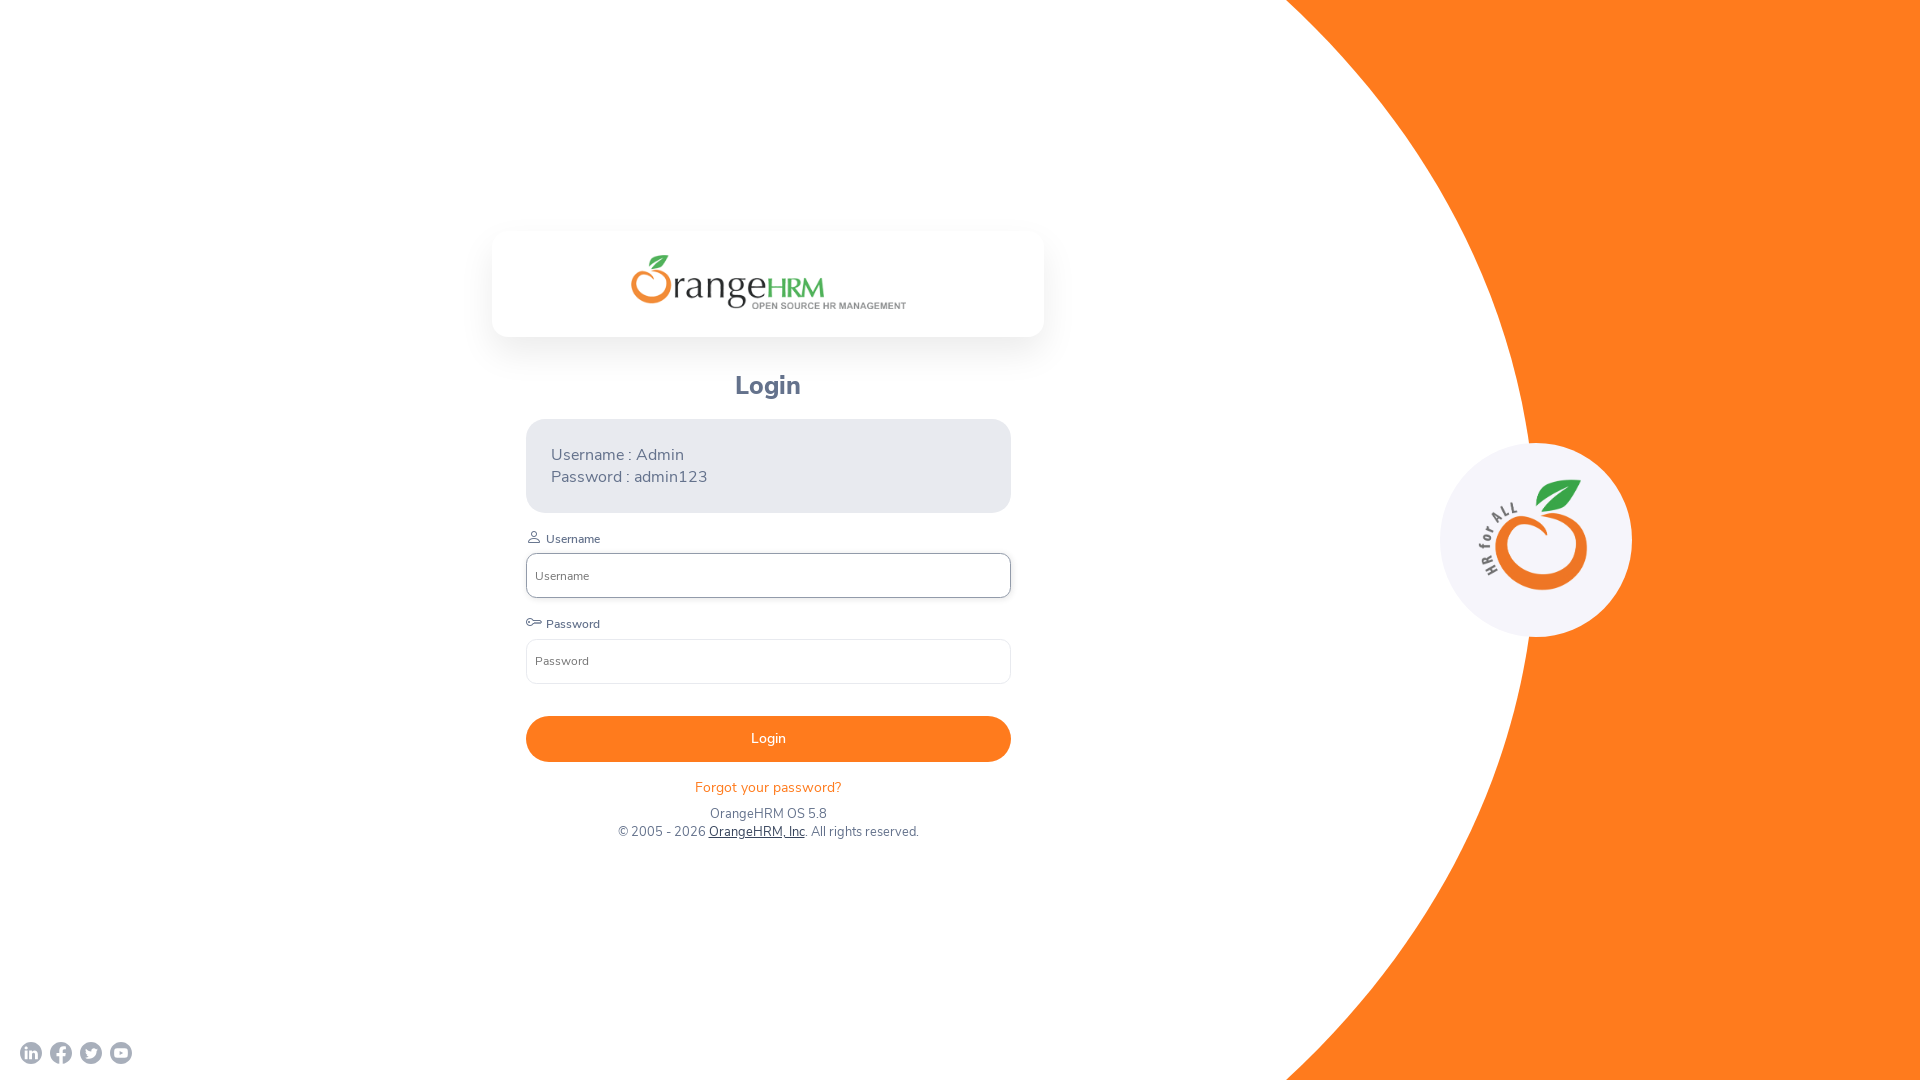